Tests adding specific items (Cucumber, Brocolli, Beetroot, Carrot, Tomato) to a shopping cart on a practice e-commerce site by finding products by name and clicking their "Add to cart" buttons.

Starting URL: https://rahulshettyacademy.com/seleniumPractise/

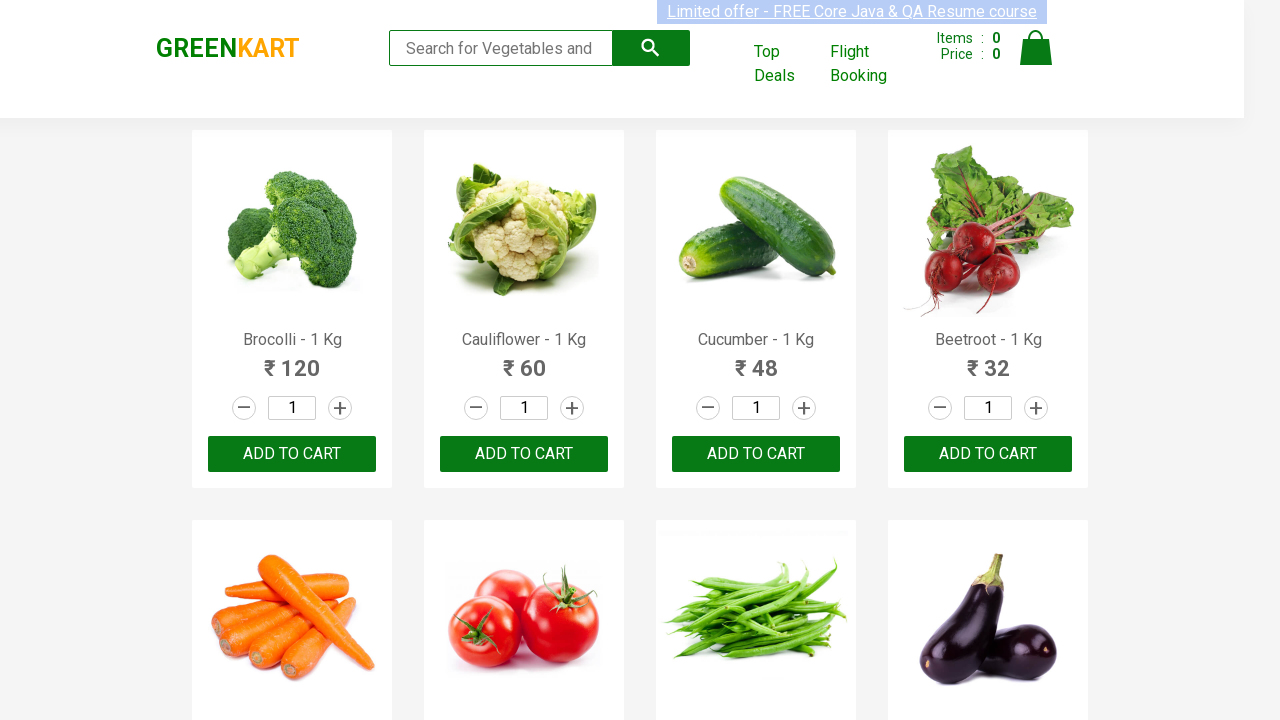

Waited for product names to load on the page
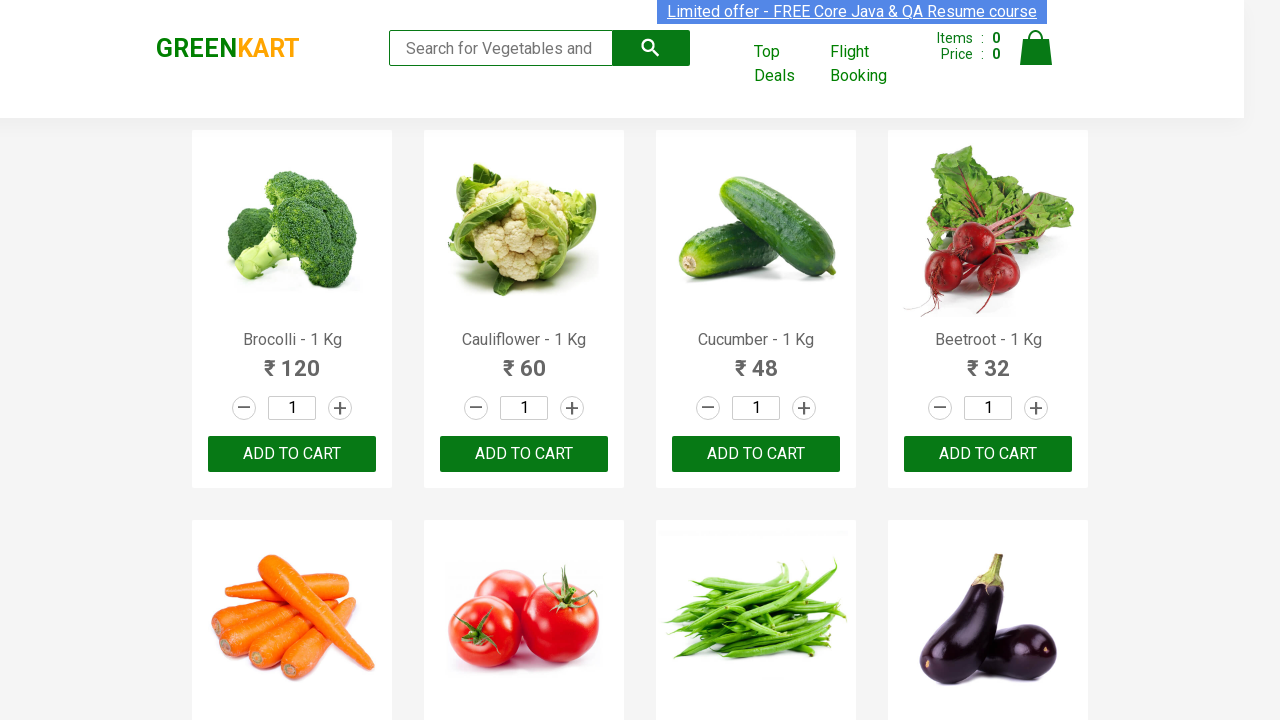

Defined list of items to add to cart: Cucumber, Brocolli, Beetroot, Carrot, Tomato
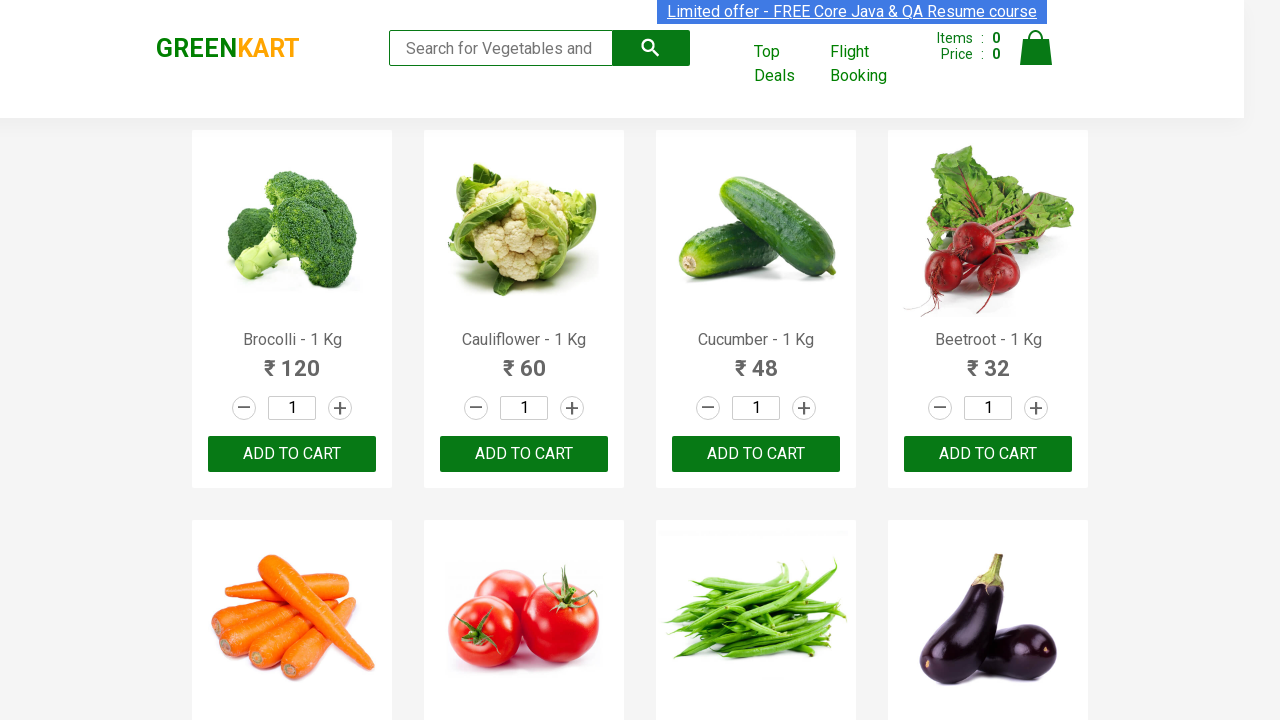

Retrieved all product name elements from the page
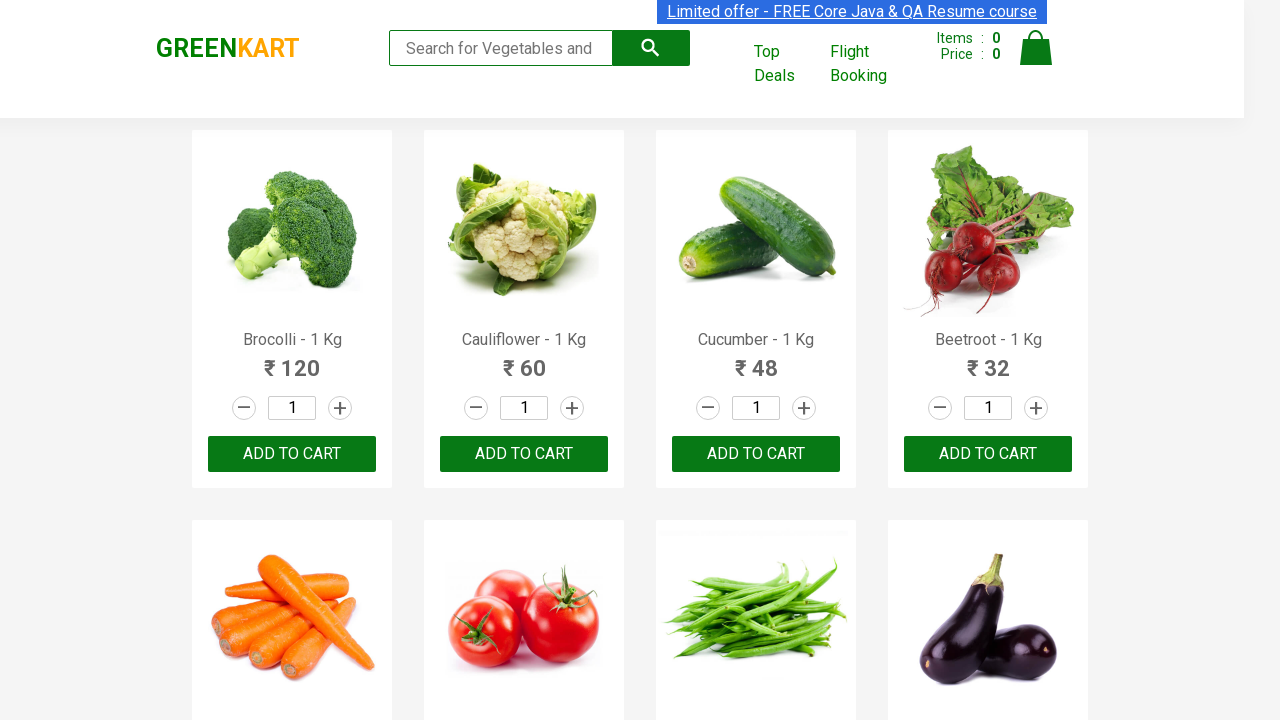

Retrieved all 'Add to cart' buttons from the page
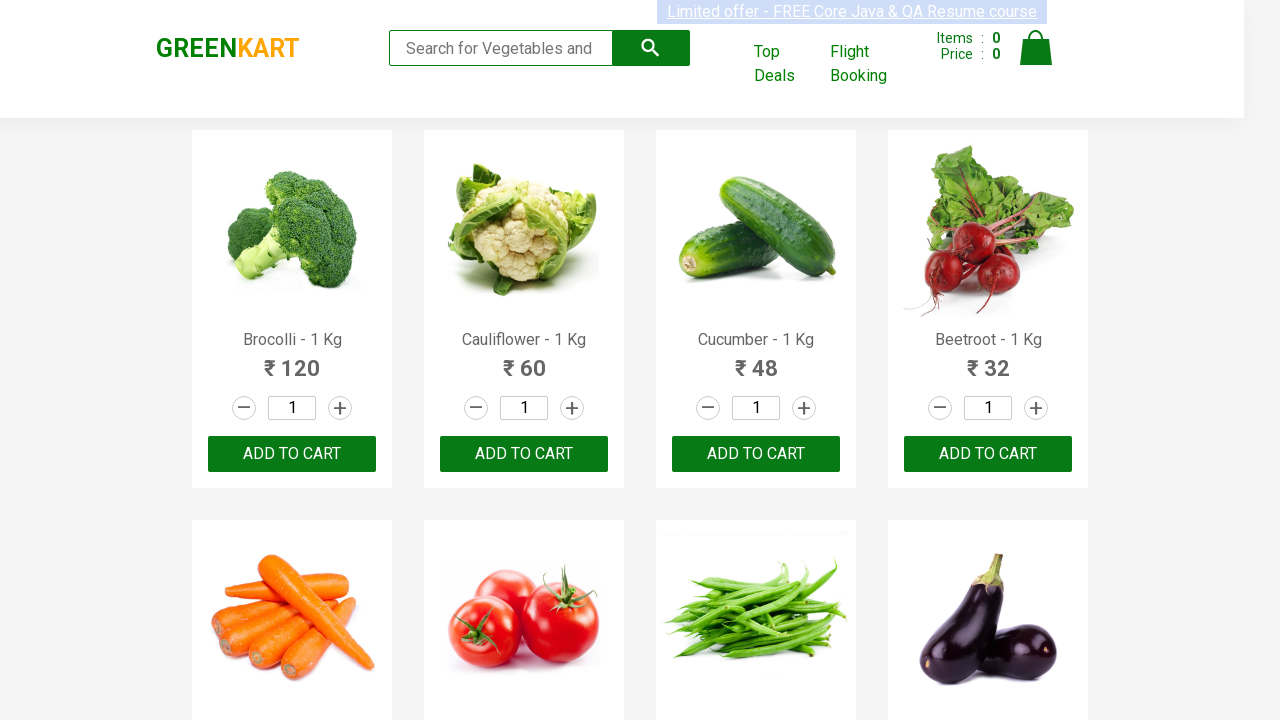

Retrieved product text: 'Brocolli - 1 Kg'
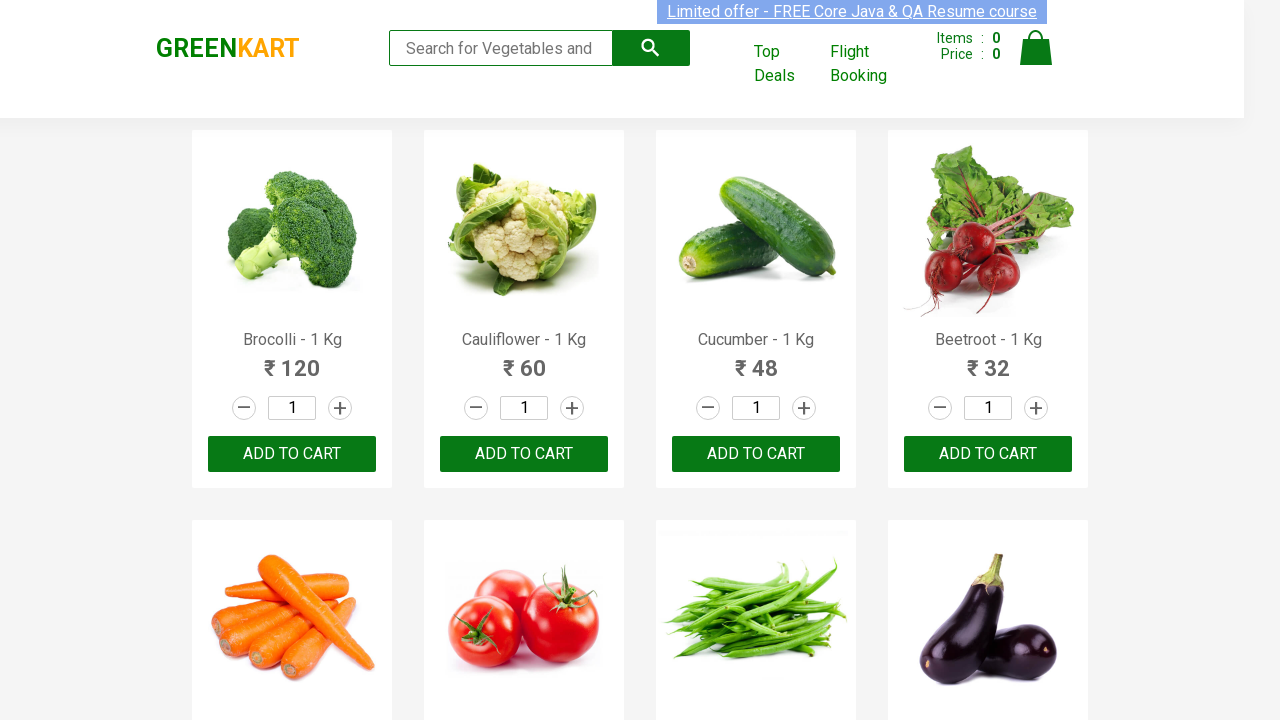

Extracted product name: 'Brocolli'
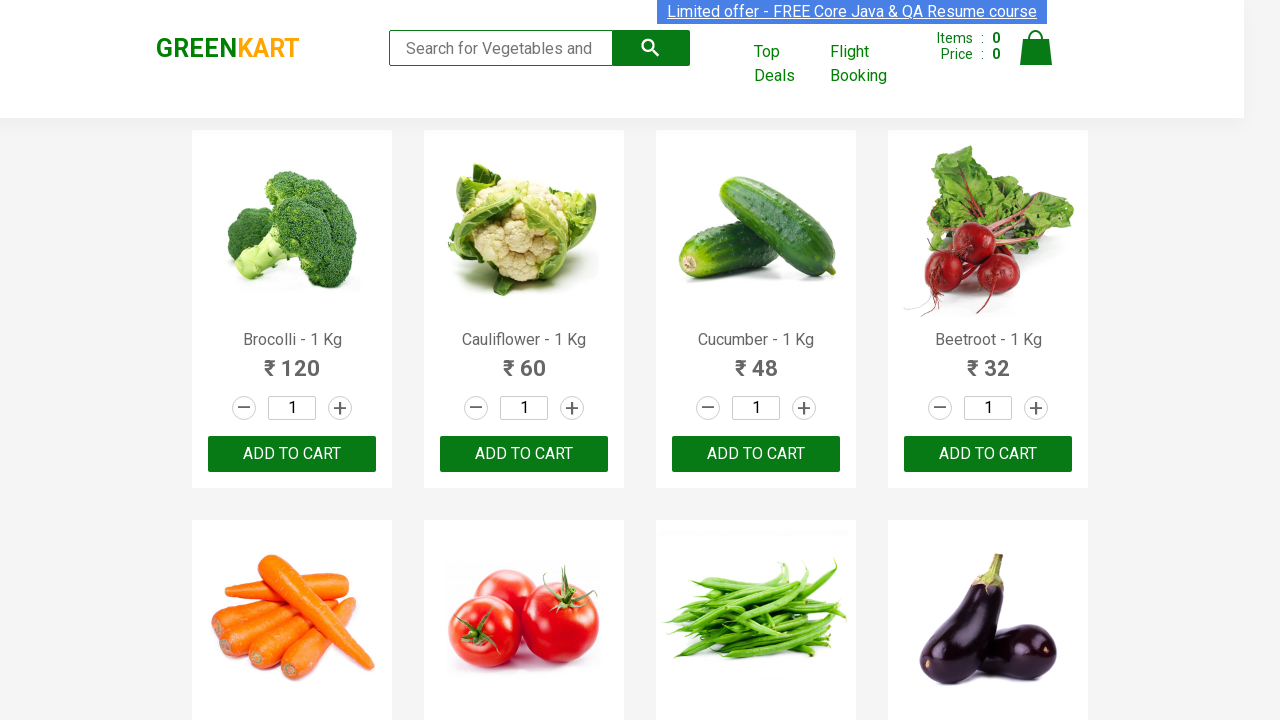

Found matching product 'Brocolli' (item 1 of 5)
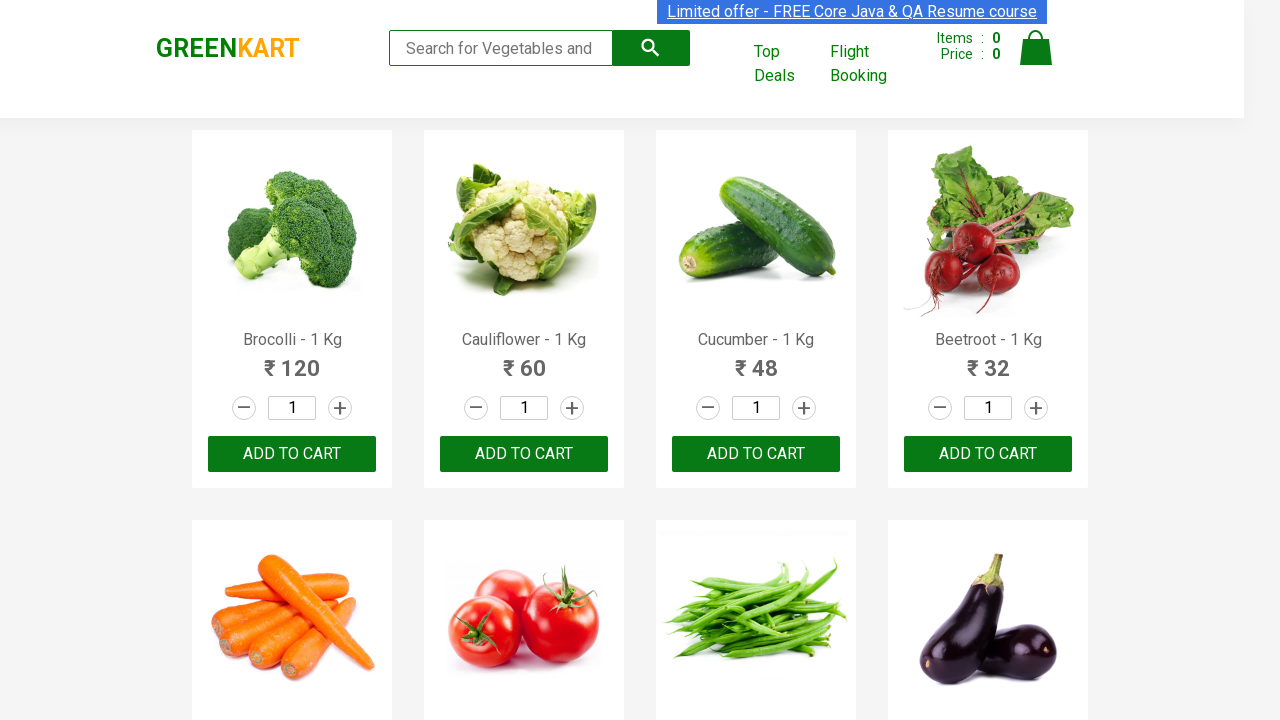

Clicked 'Add to cart' button for 'Brocolli' at (292, 454) on div.product-action button >> nth=0
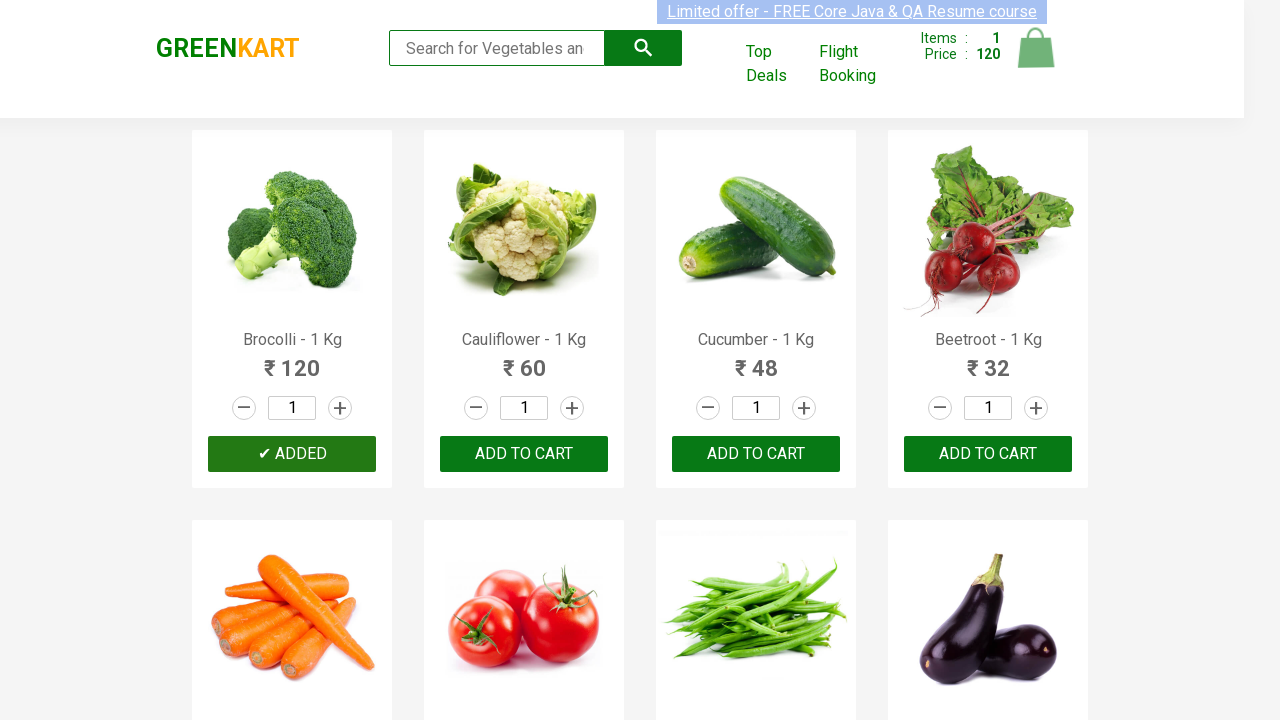

Retrieved product text: 'Cauliflower - 1 Kg'
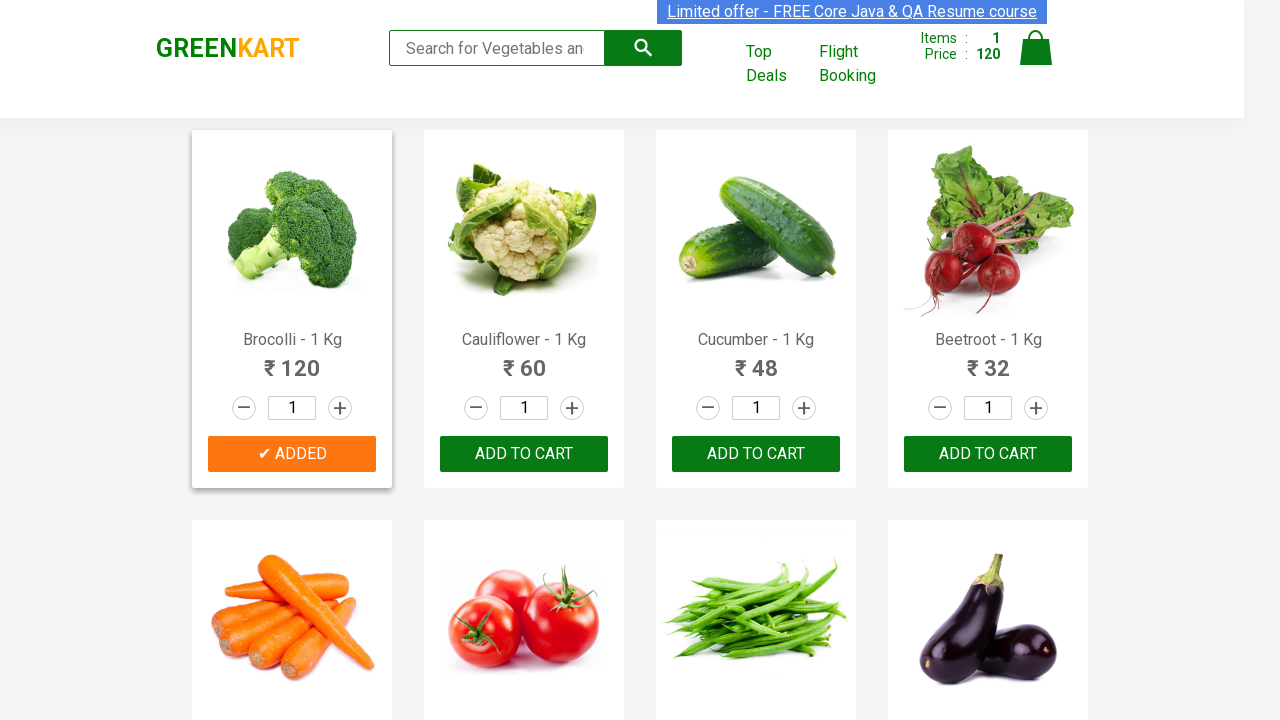

Extracted product name: 'Cauliflower'
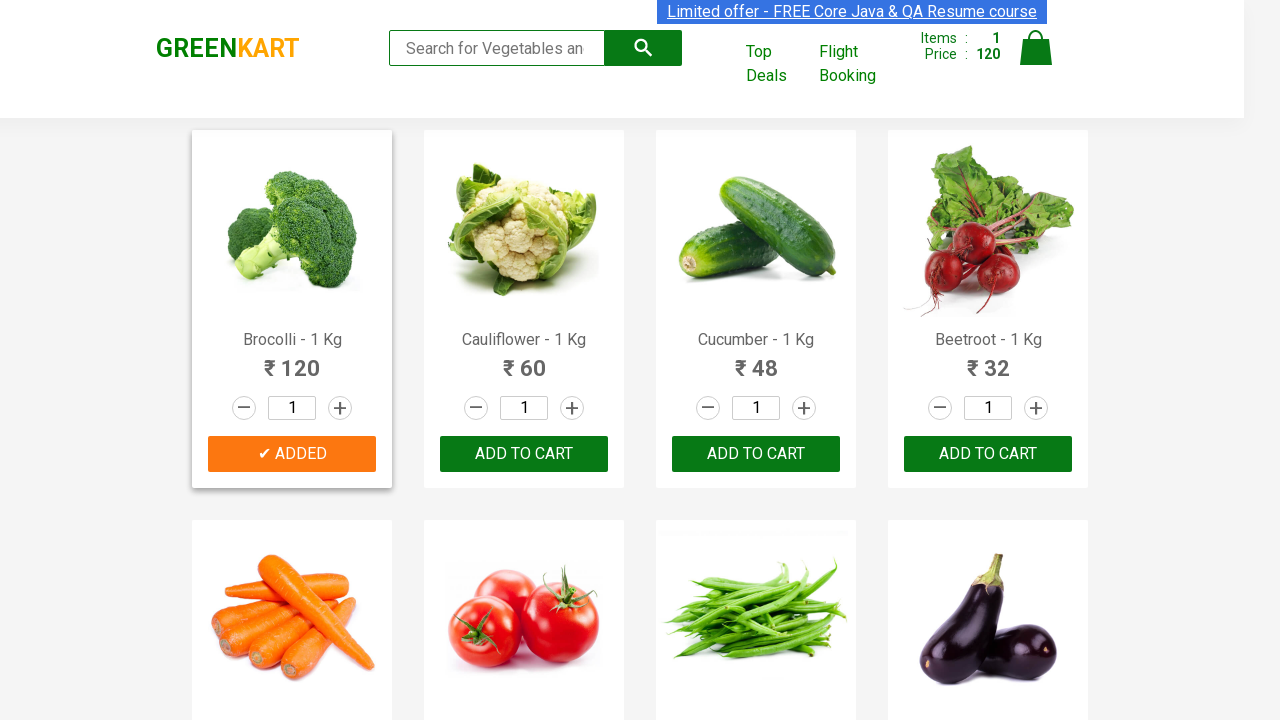

Retrieved product text: 'Cucumber - 1 Kg'
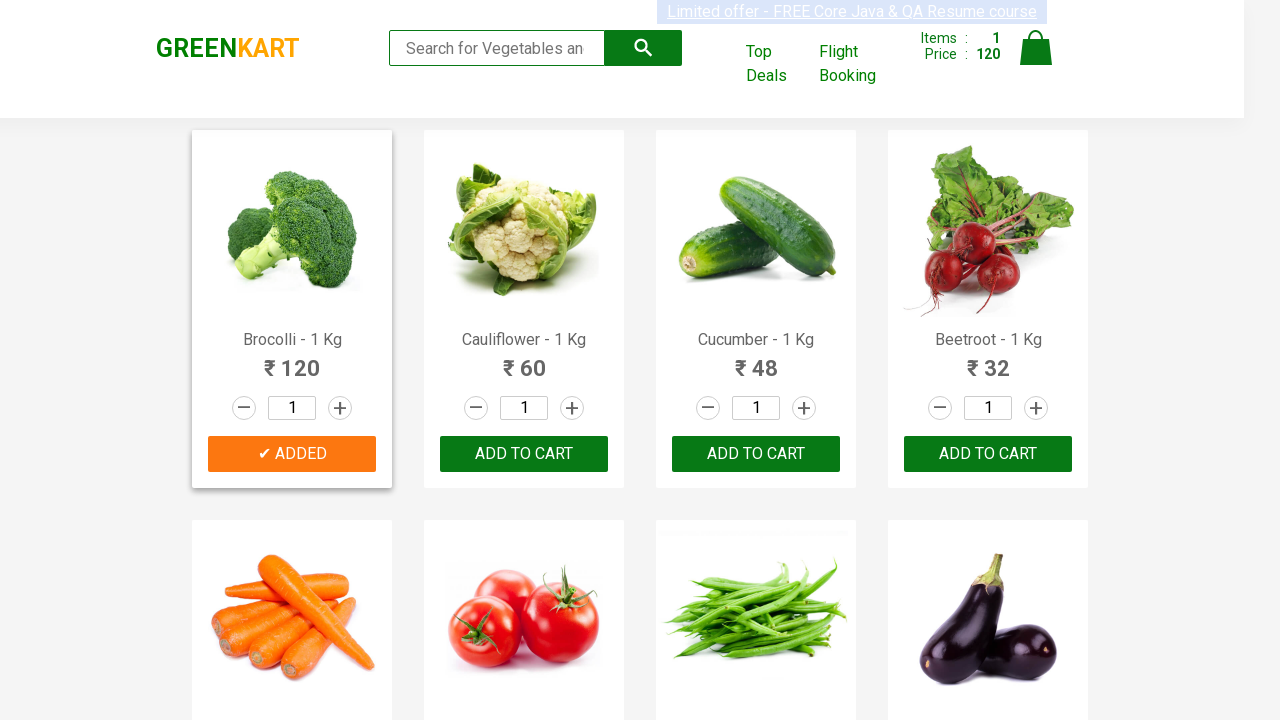

Extracted product name: 'Cucumber'
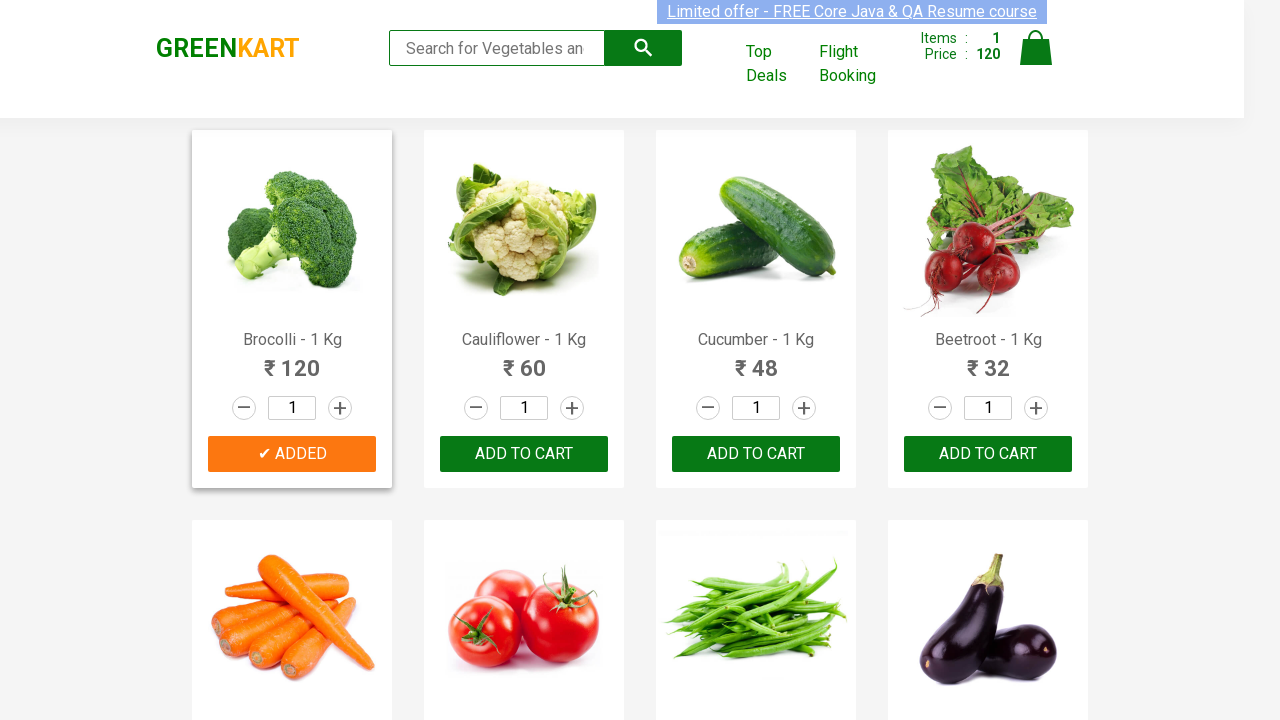

Found matching product 'Cucumber' (item 2 of 5)
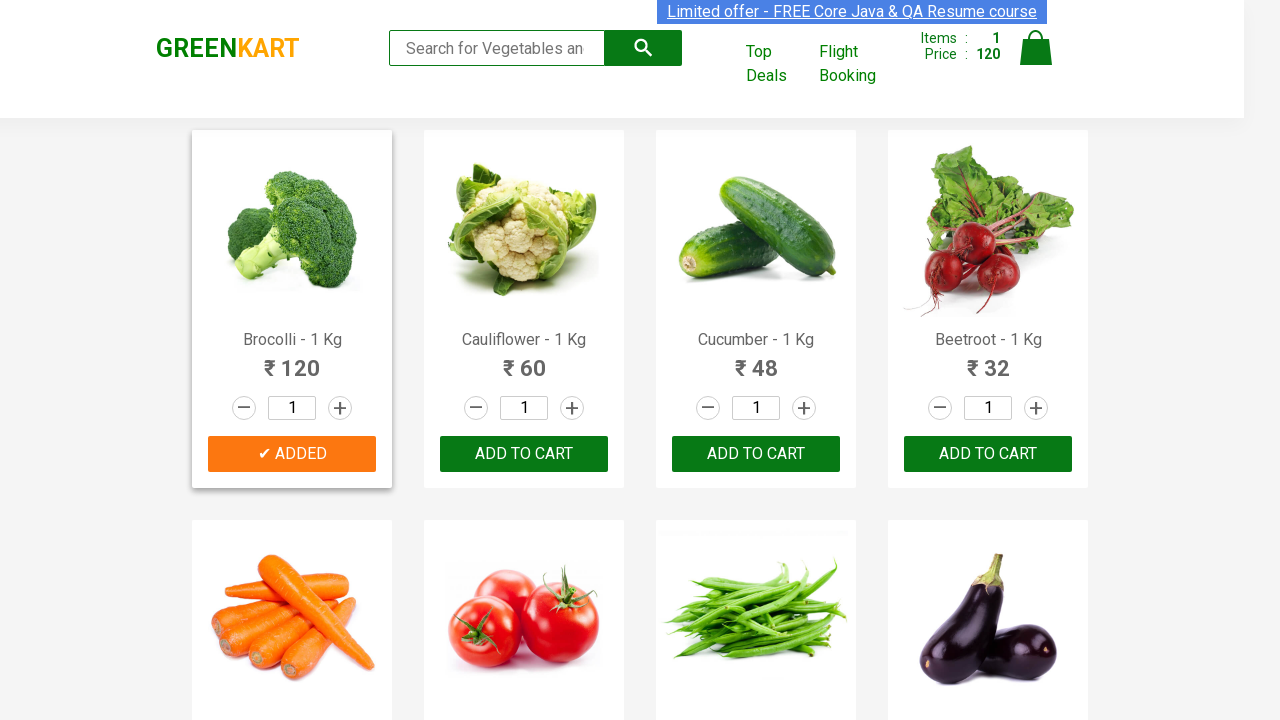

Clicked 'Add to cart' button for 'Cucumber' at (756, 454) on div.product-action button >> nth=2
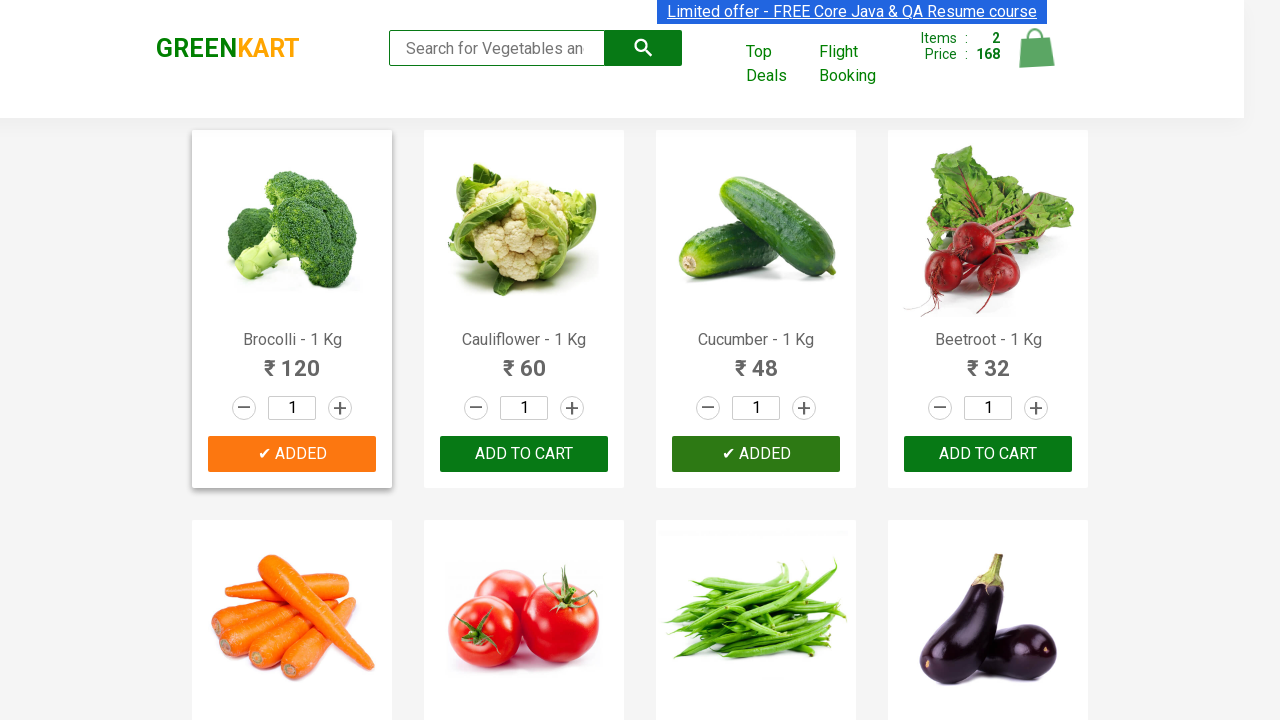

Retrieved product text: 'Beetroot - 1 Kg'
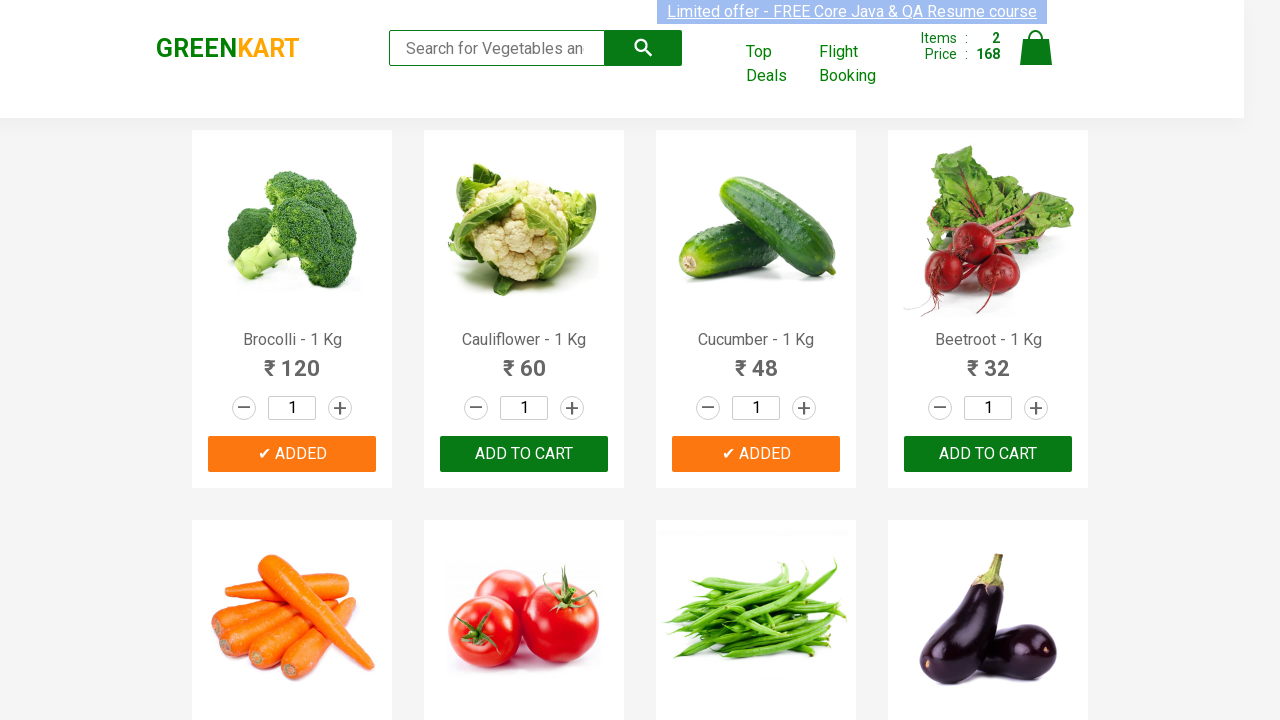

Extracted product name: 'Beetroot'
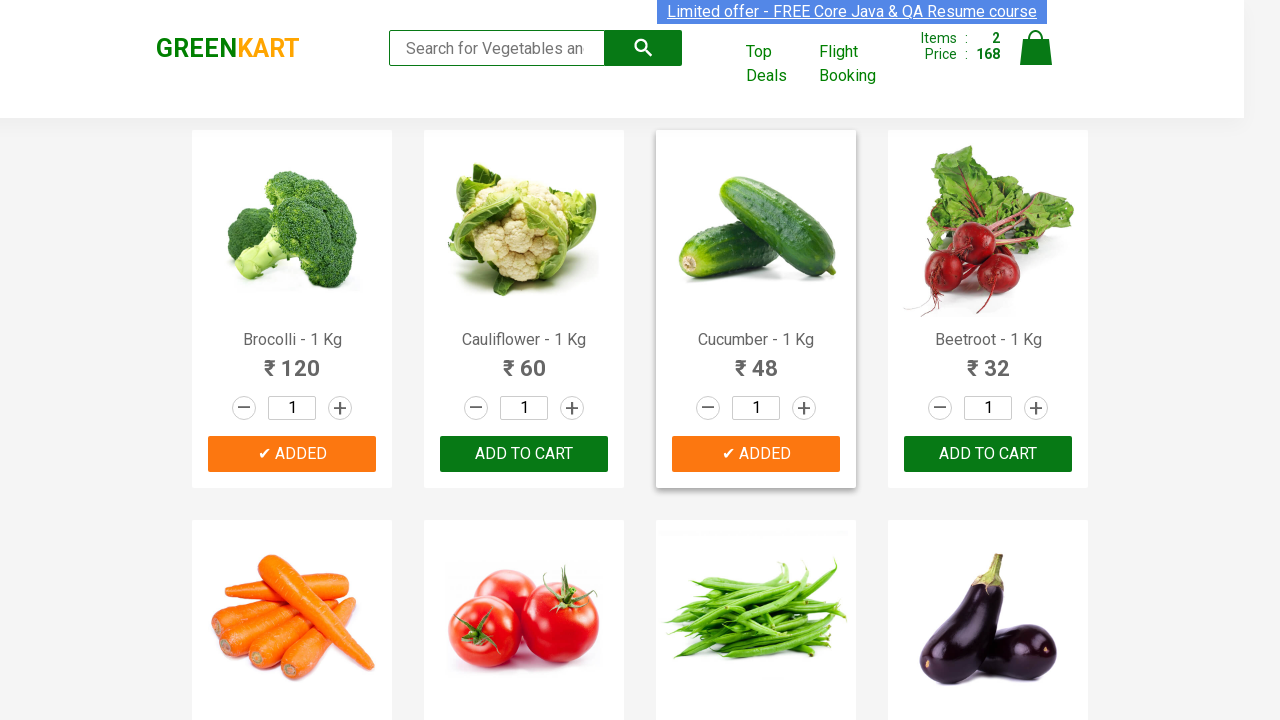

Found matching product 'Beetroot' (item 3 of 5)
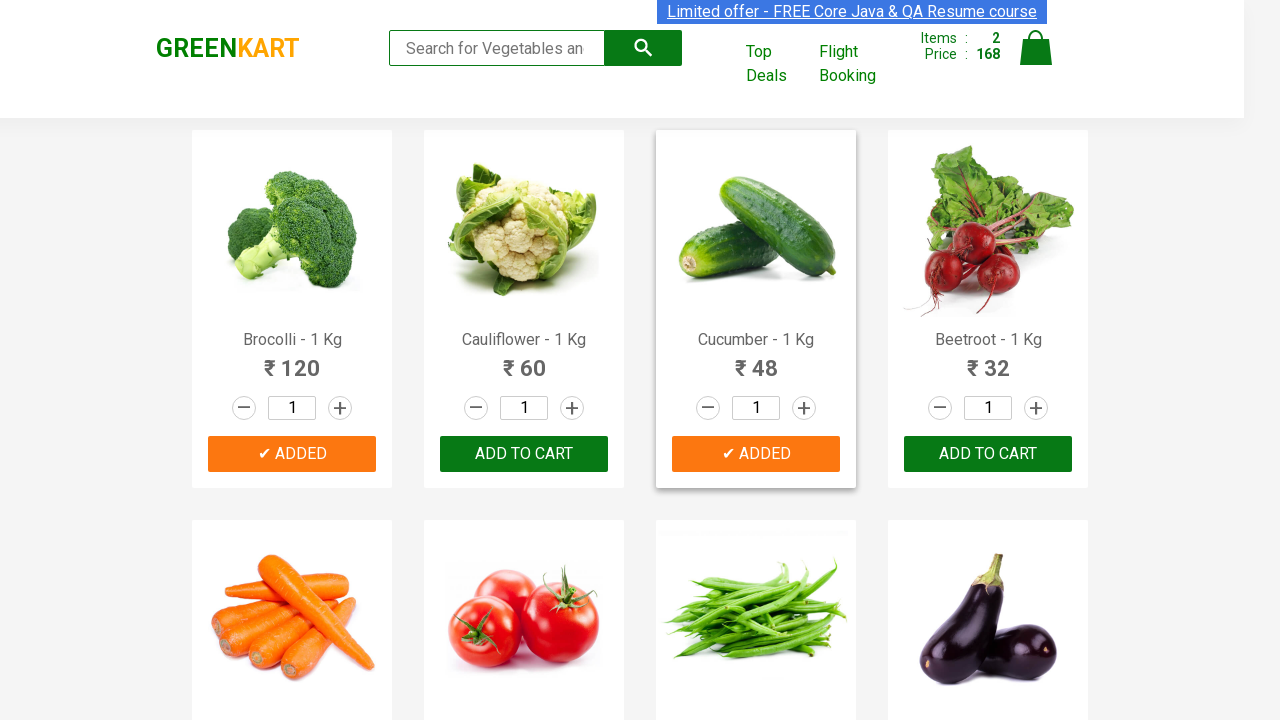

Clicked 'Add to cart' button for 'Beetroot' at (988, 454) on div.product-action button >> nth=3
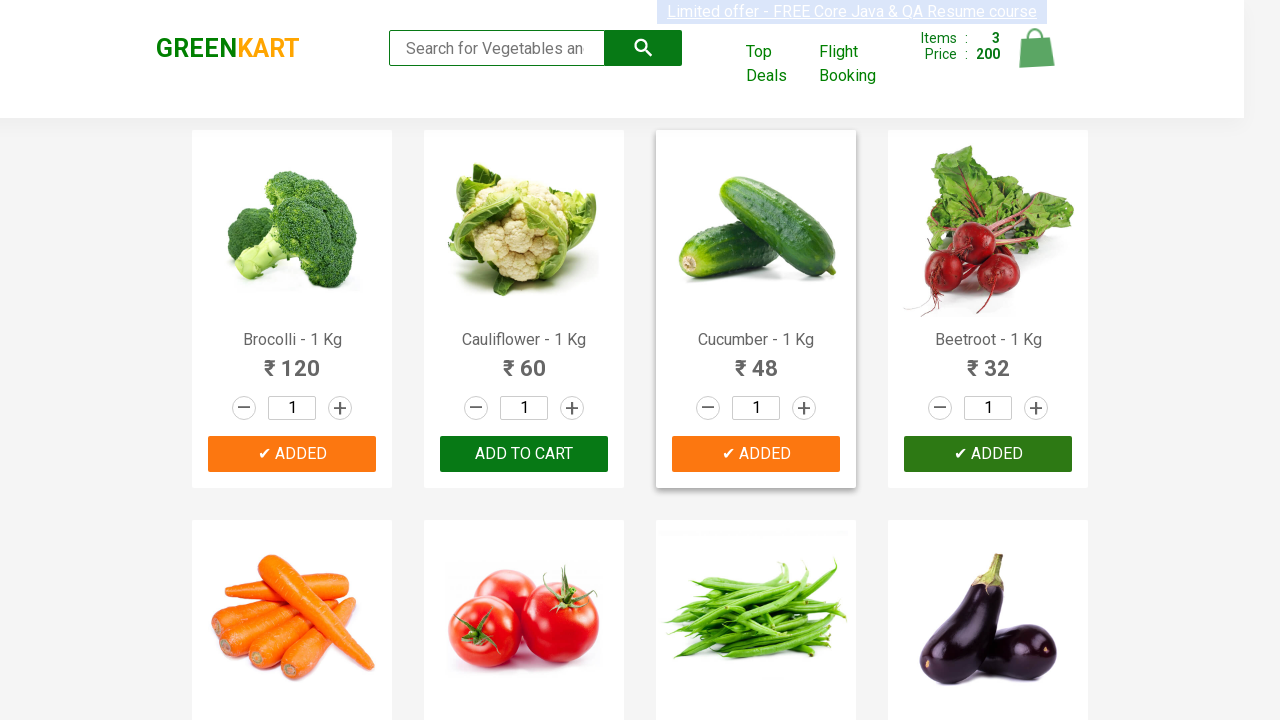

Retrieved product text: 'Carrot - 1 Kg'
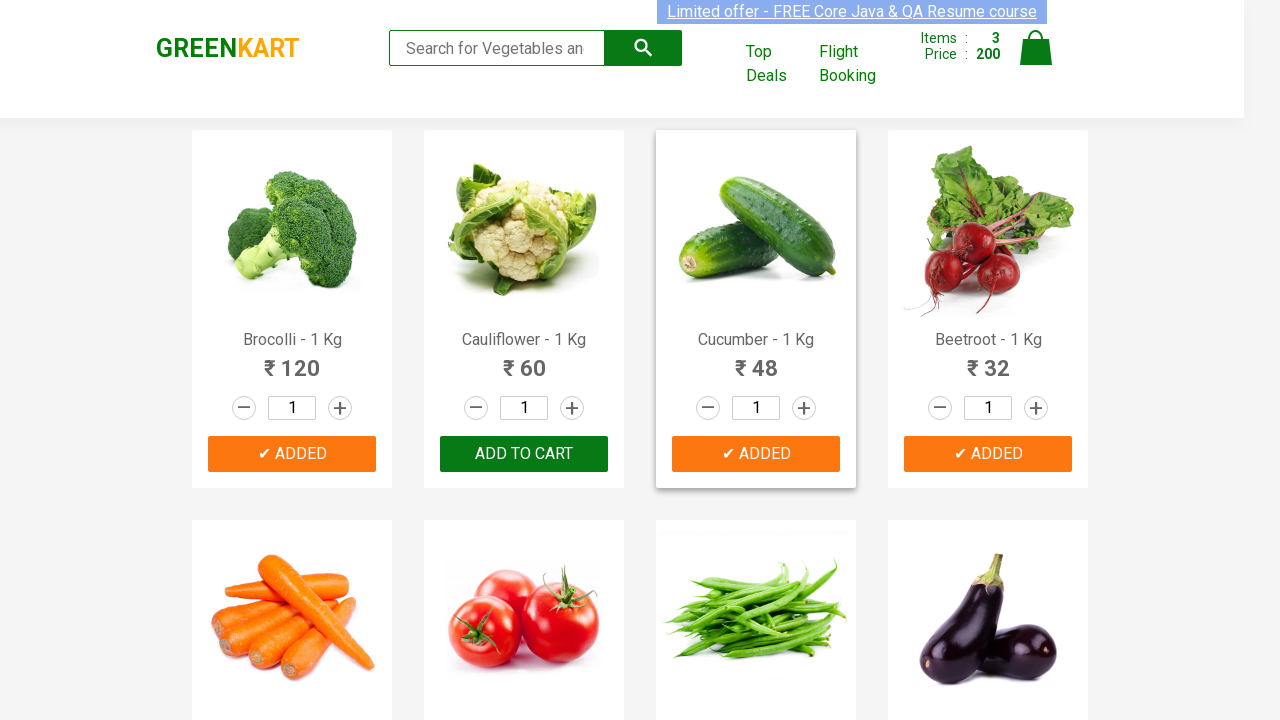

Extracted product name: 'Carrot'
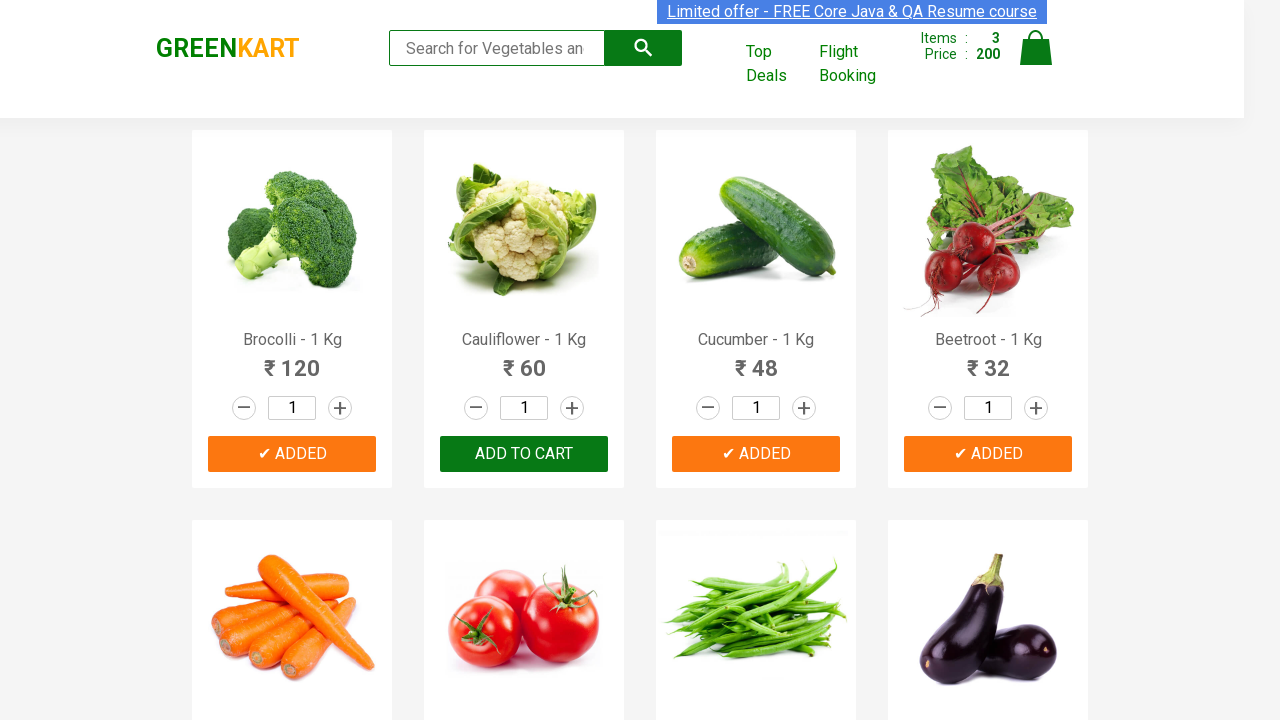

Found matching product 'Carrot' (item 4 of 5)
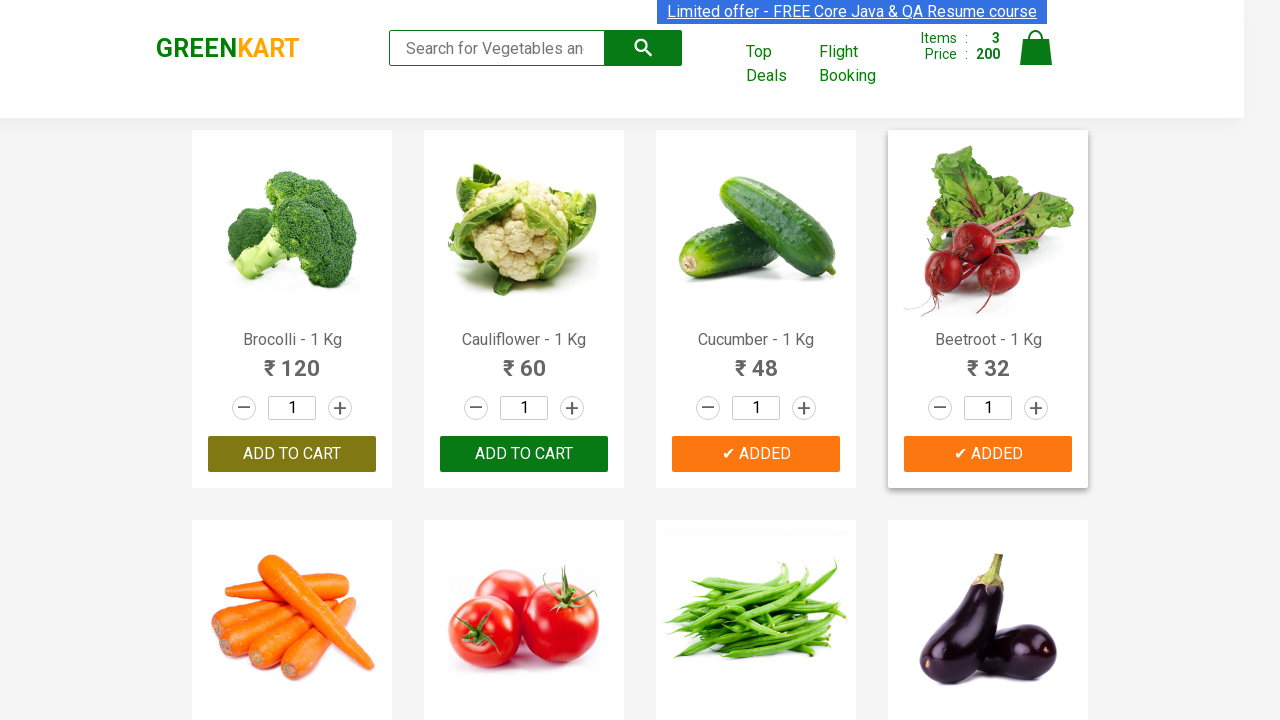

Clicked 'Add to cart' button for 'Carrot' at (292, 360) on div.product-action button >> nth=4
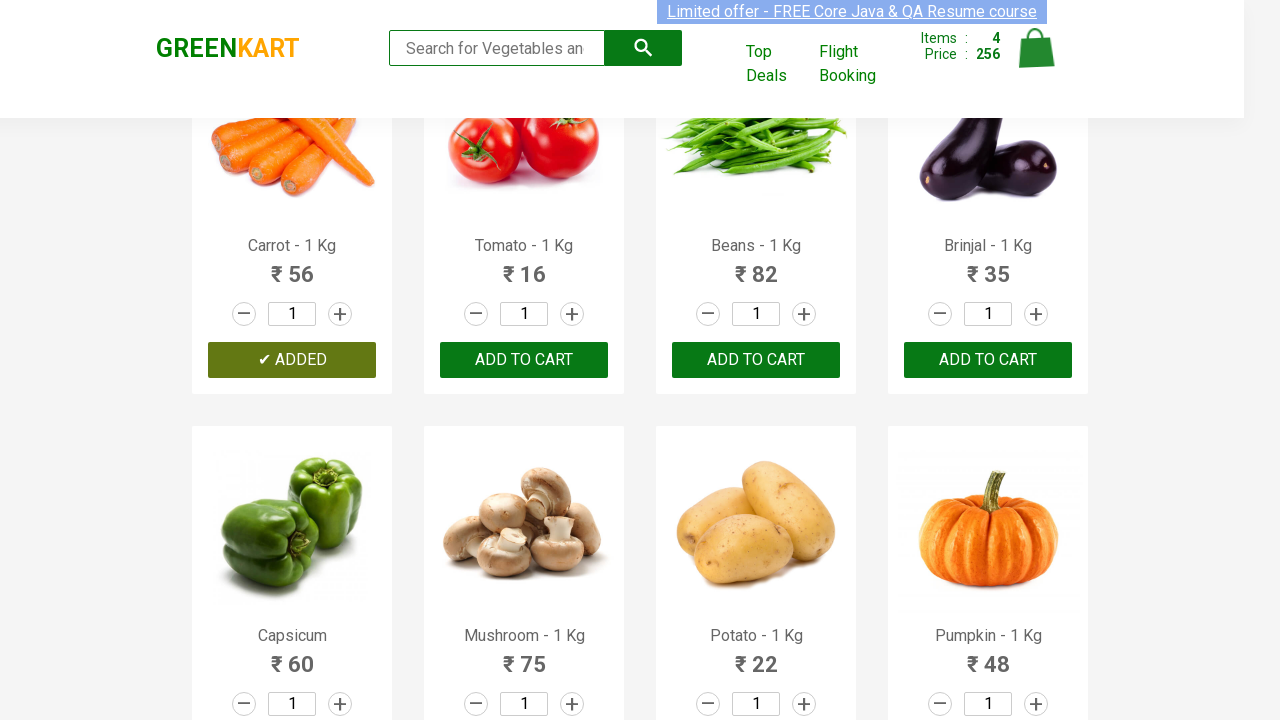

Retrieved product text: 'Tomato - 1 Kg'
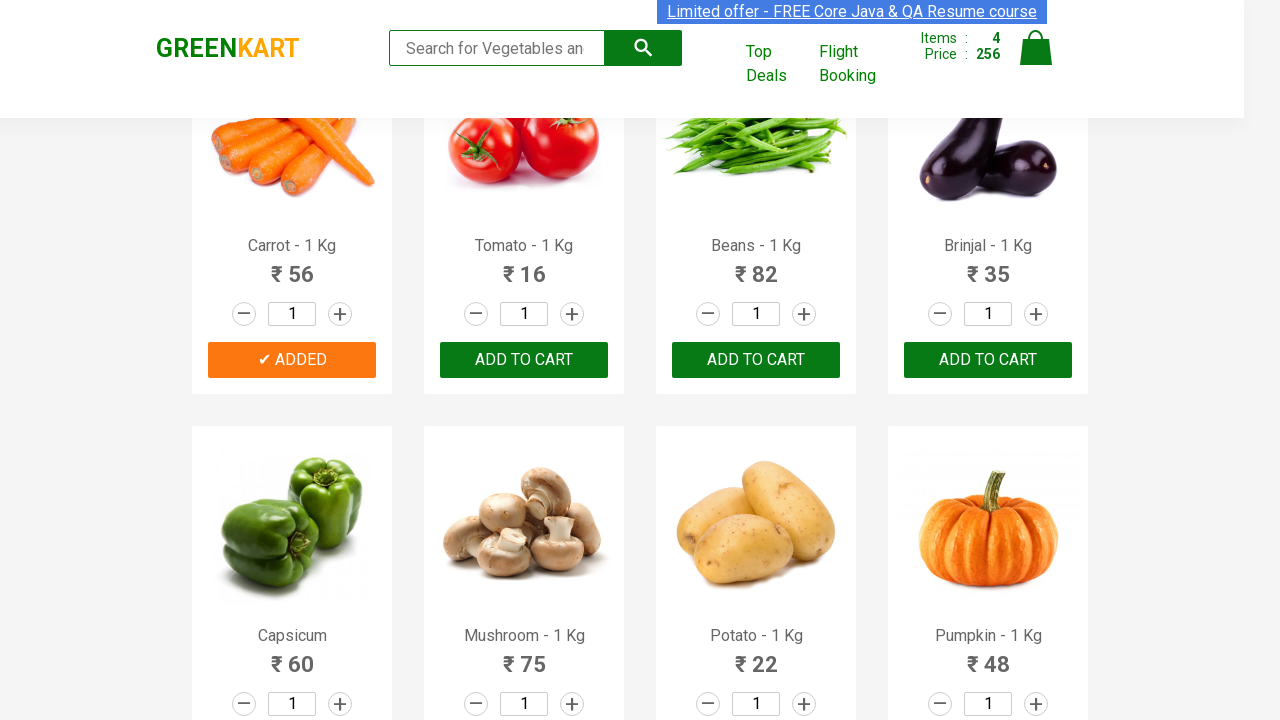

Extracted product name: 'Tomato'
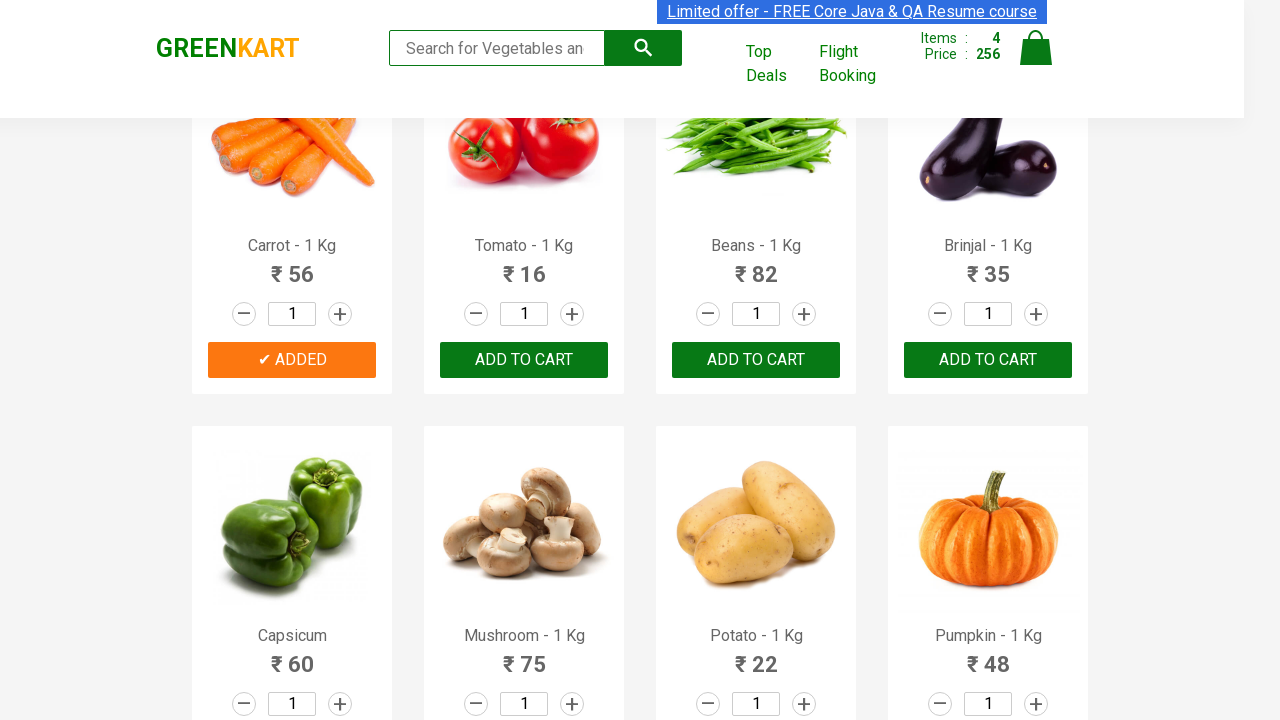

Found matching product 'Tomato' (item 5 of 5)
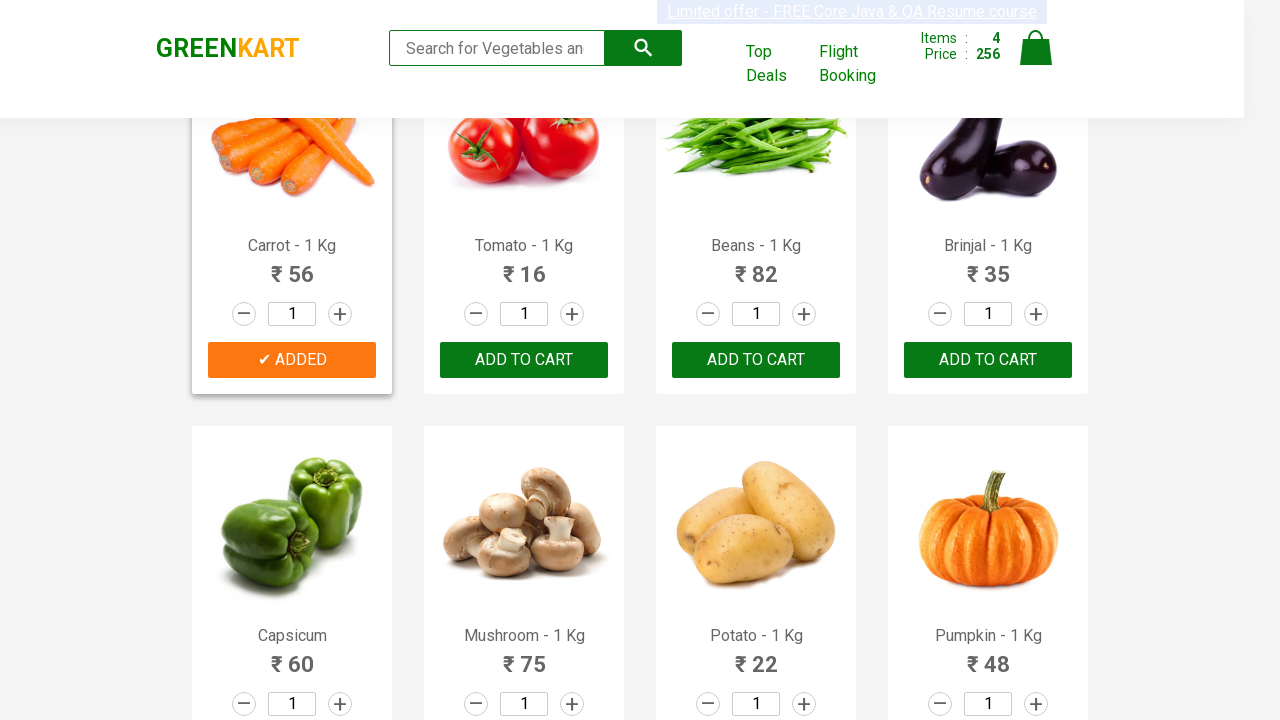

Clicked 'Add to cart' button for 'Tomato' at (524, 360) on div.product-action button >> nth=5
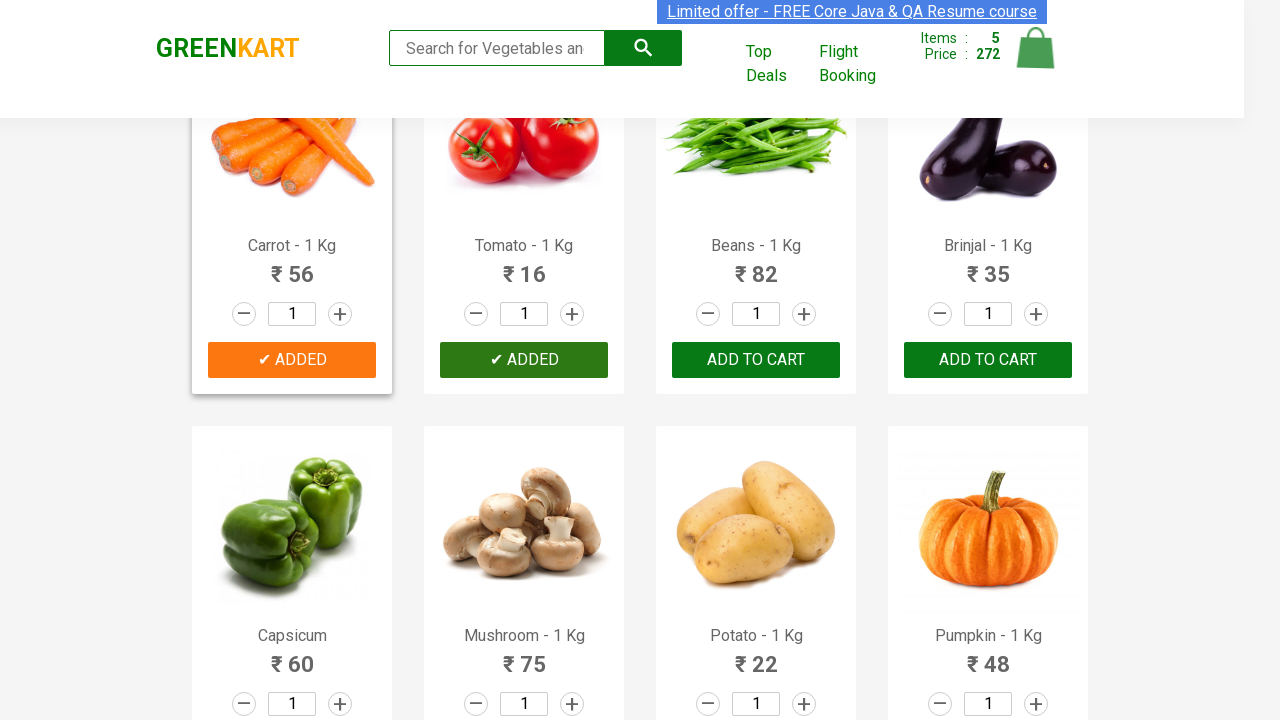

All required items have been added to cart
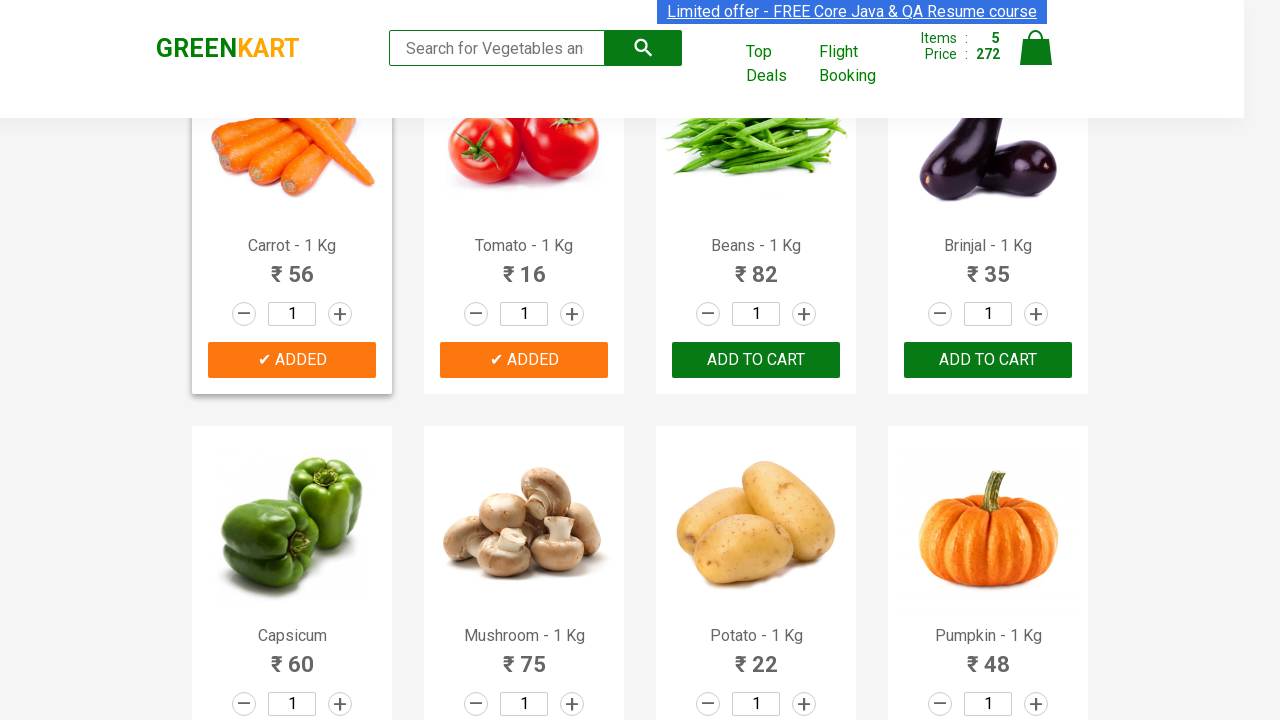

Waited for cart to update
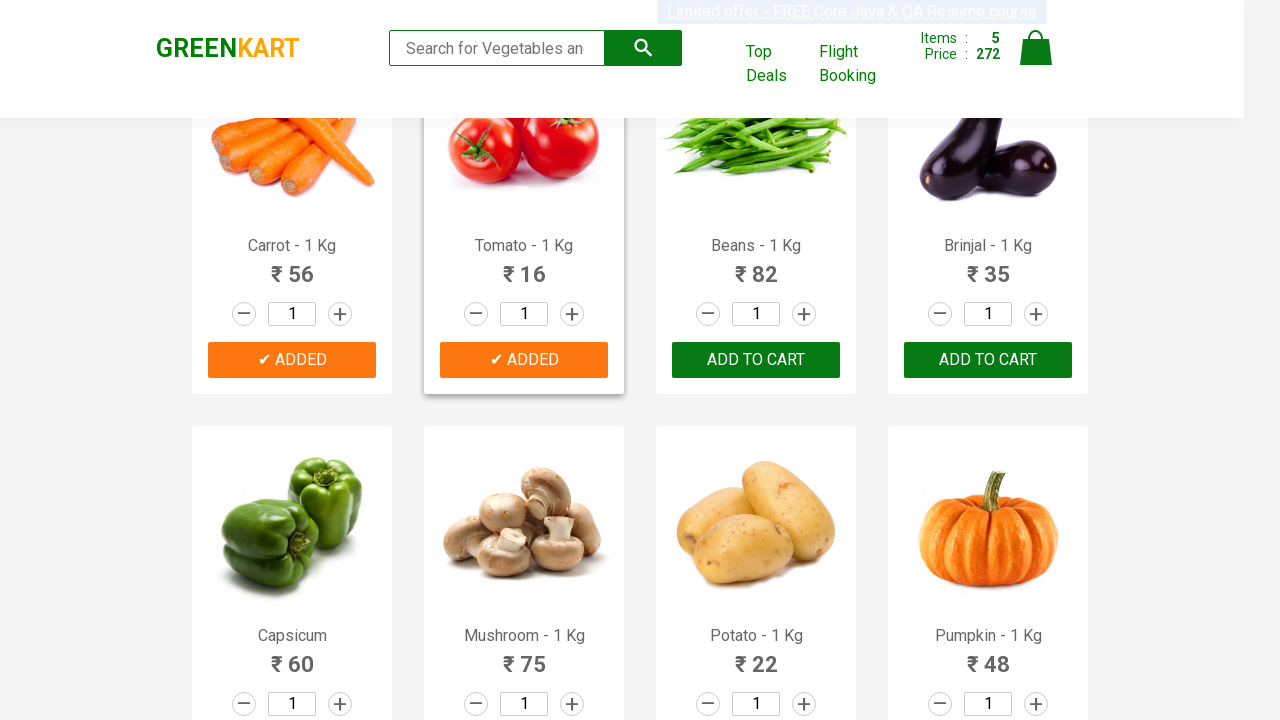

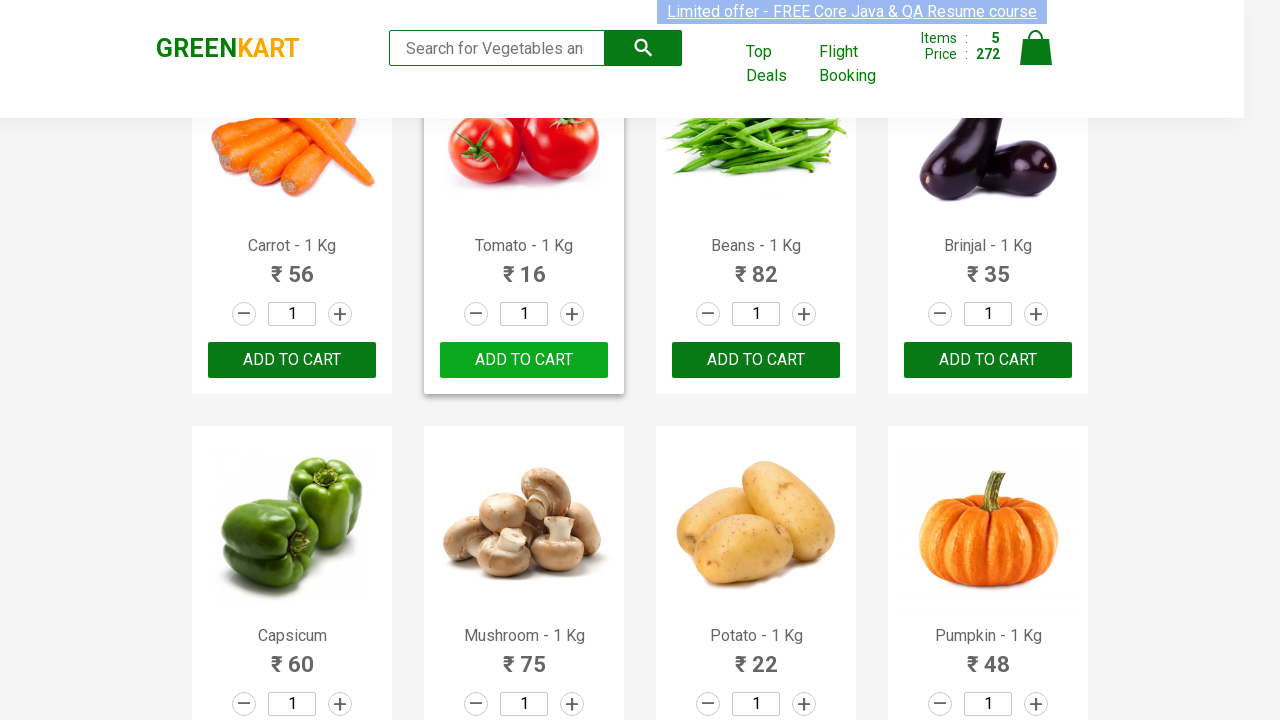